Tests keyboard modifier actions by performing a Ctrl+Click on a link to open it in a new tab

Starting URL: http://omayo.blogspot.com/

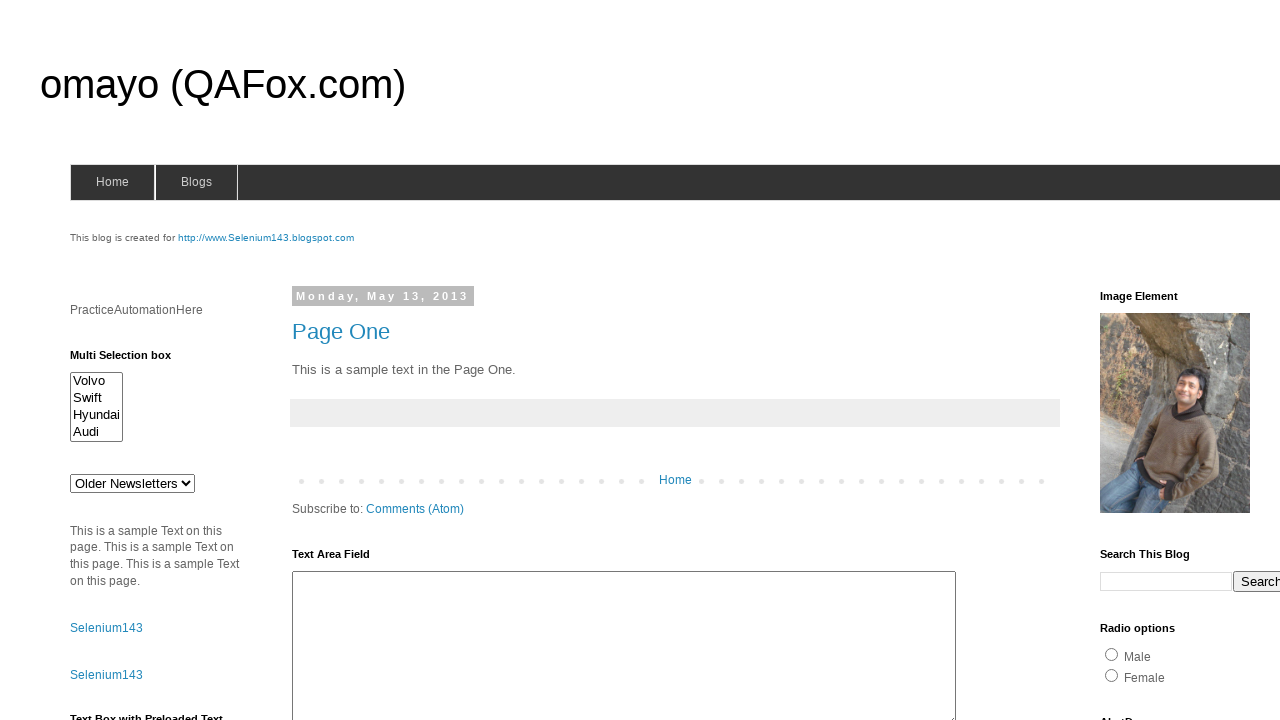

Performed Ctrl+Click on compendiumdev link to open in new tab at (1160, 360) on a:has-text('compendiumdev')
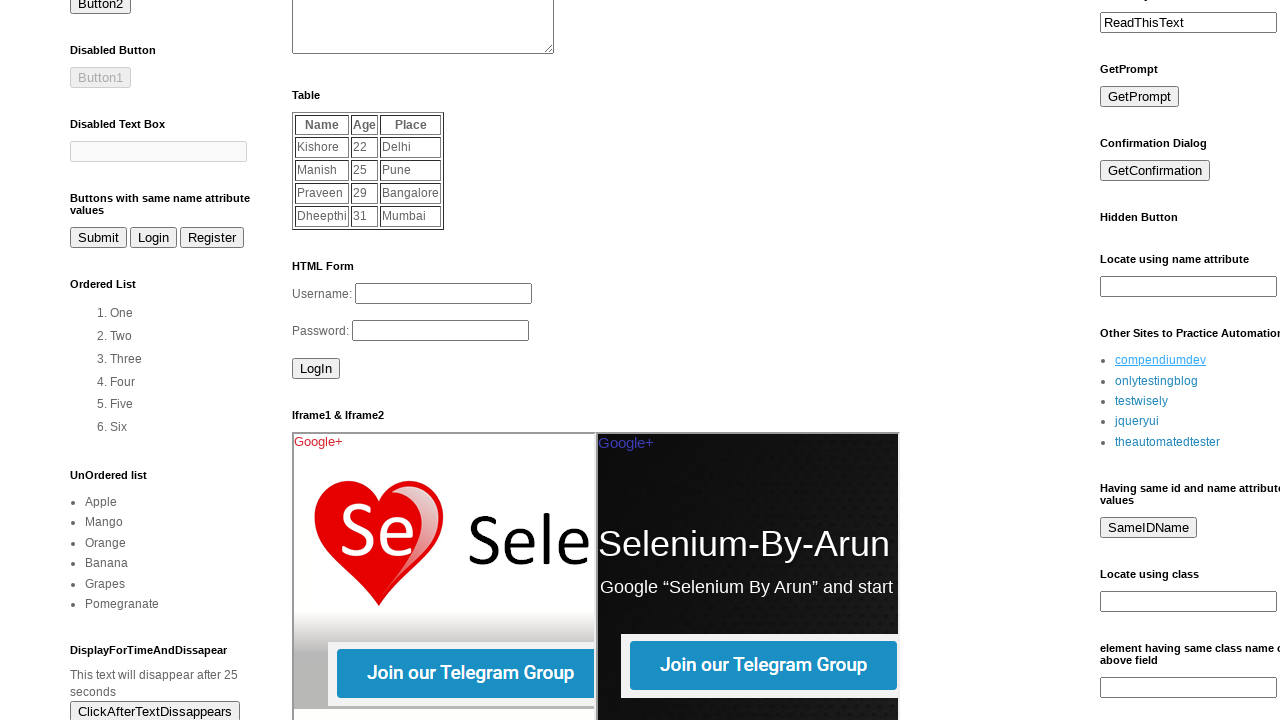

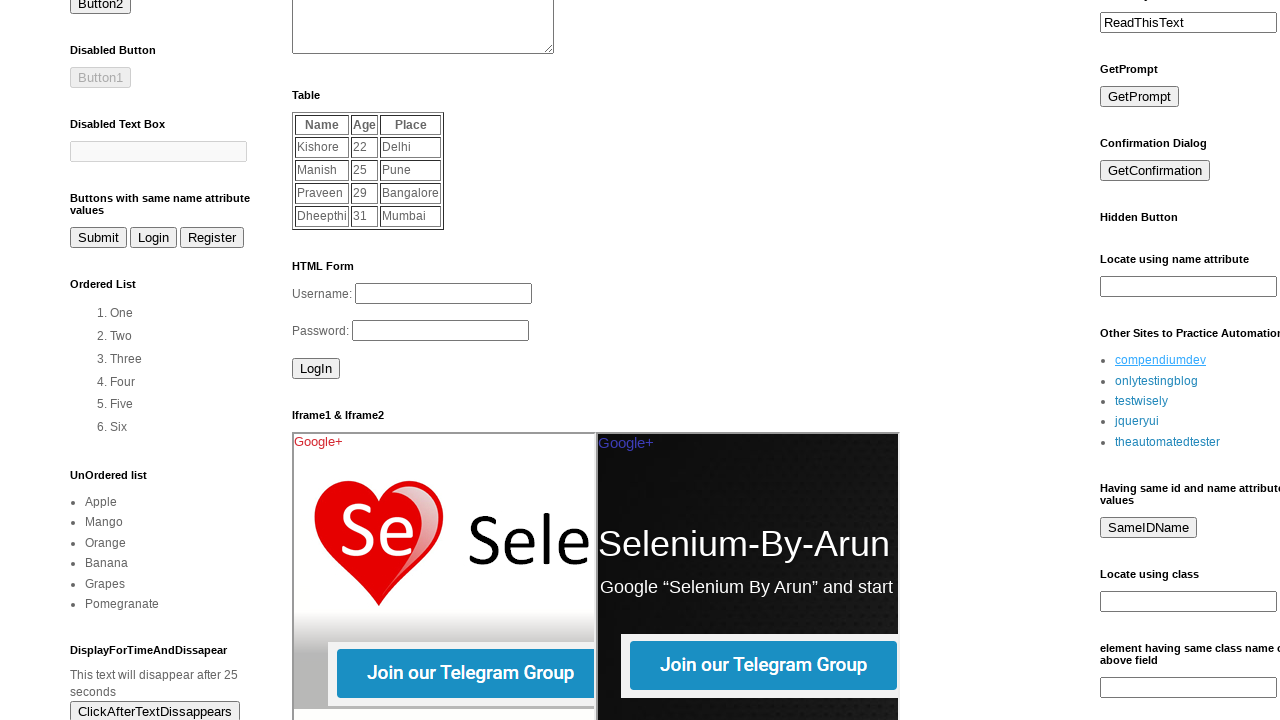